Tests keyboard key press functionality by sending a space key to an input element and verifying the result text displays the correct key pressed

Starting URL: http://the-internet.herokuapp.com/key_presses

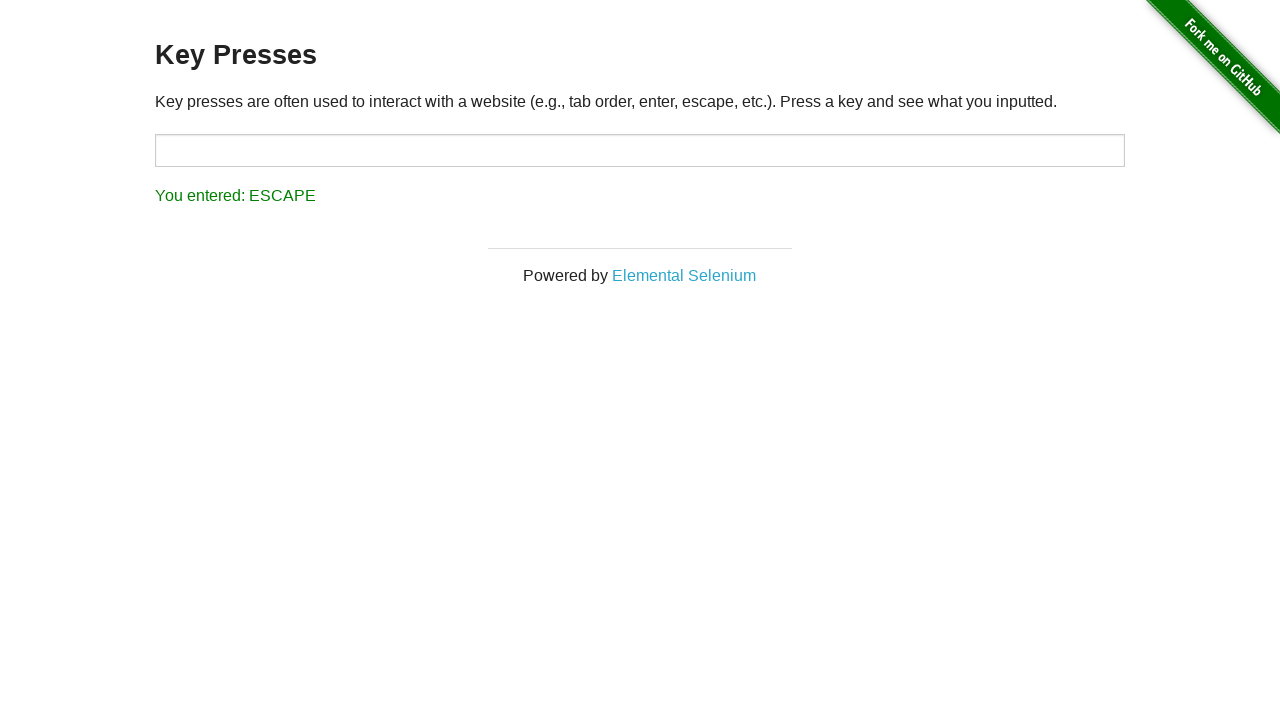

Pressed Space key on target input element on #target
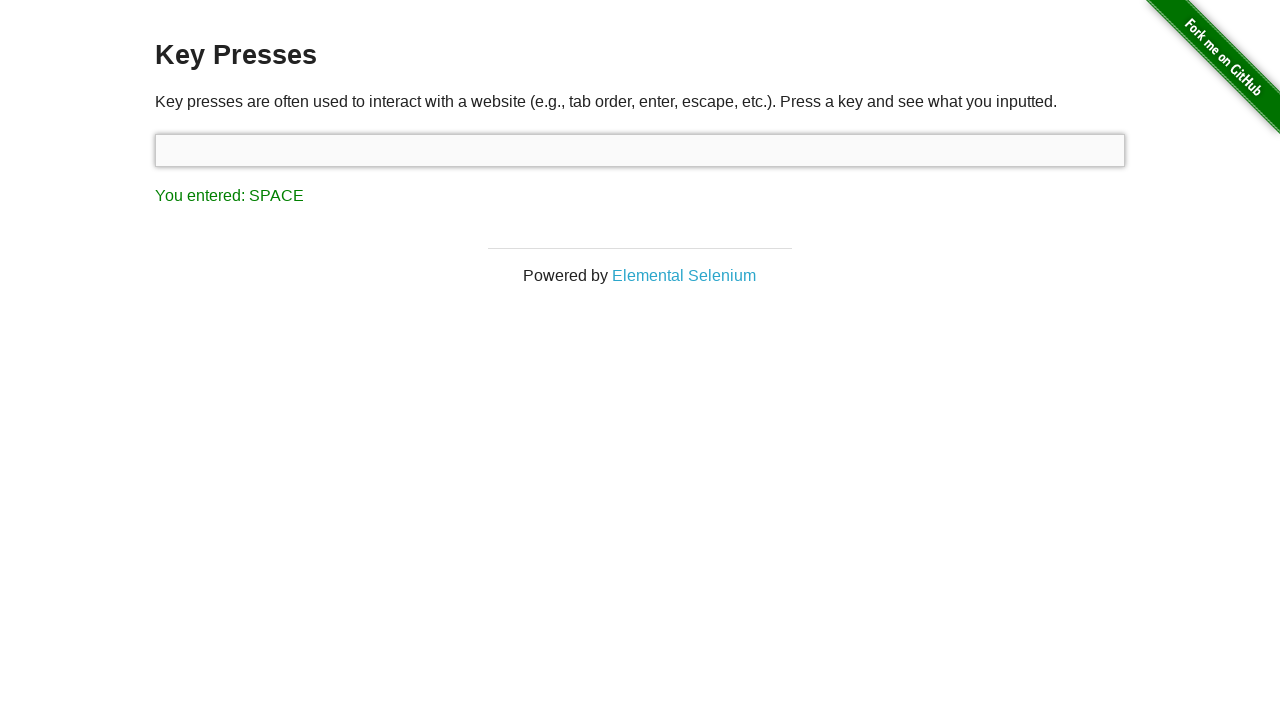

Result element loaded
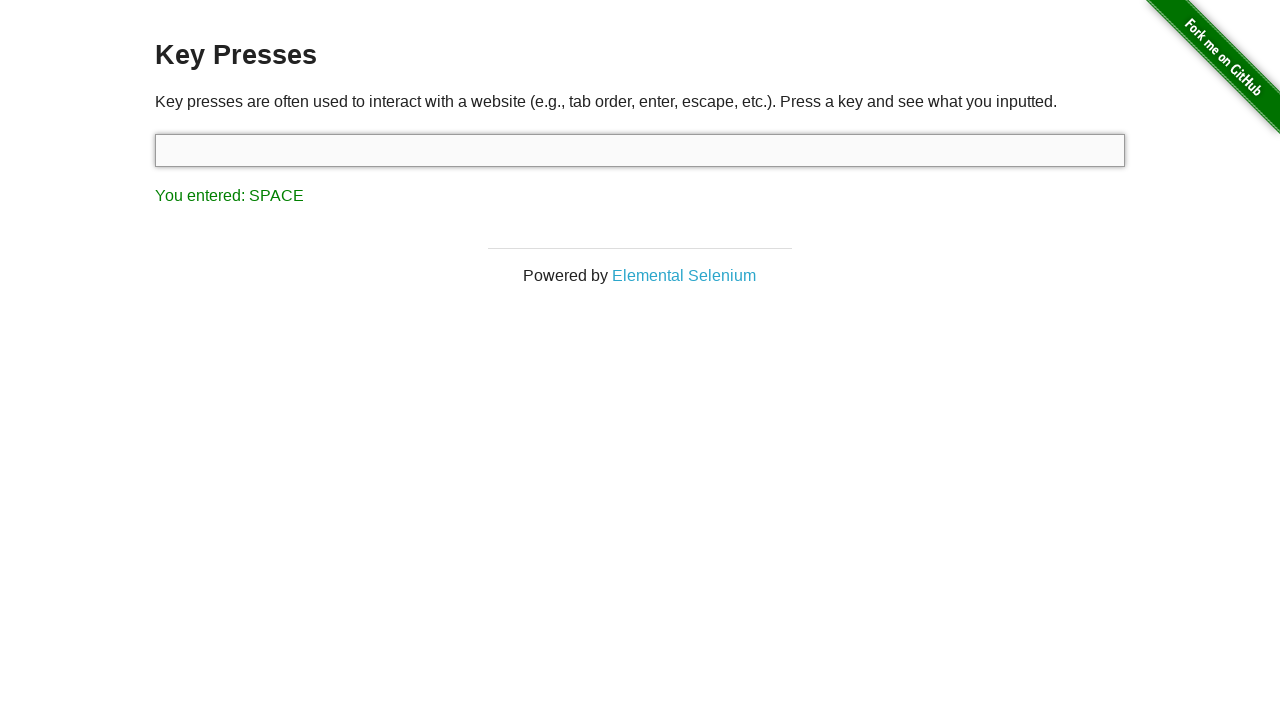

Retrieved result text: You entered: SPACE
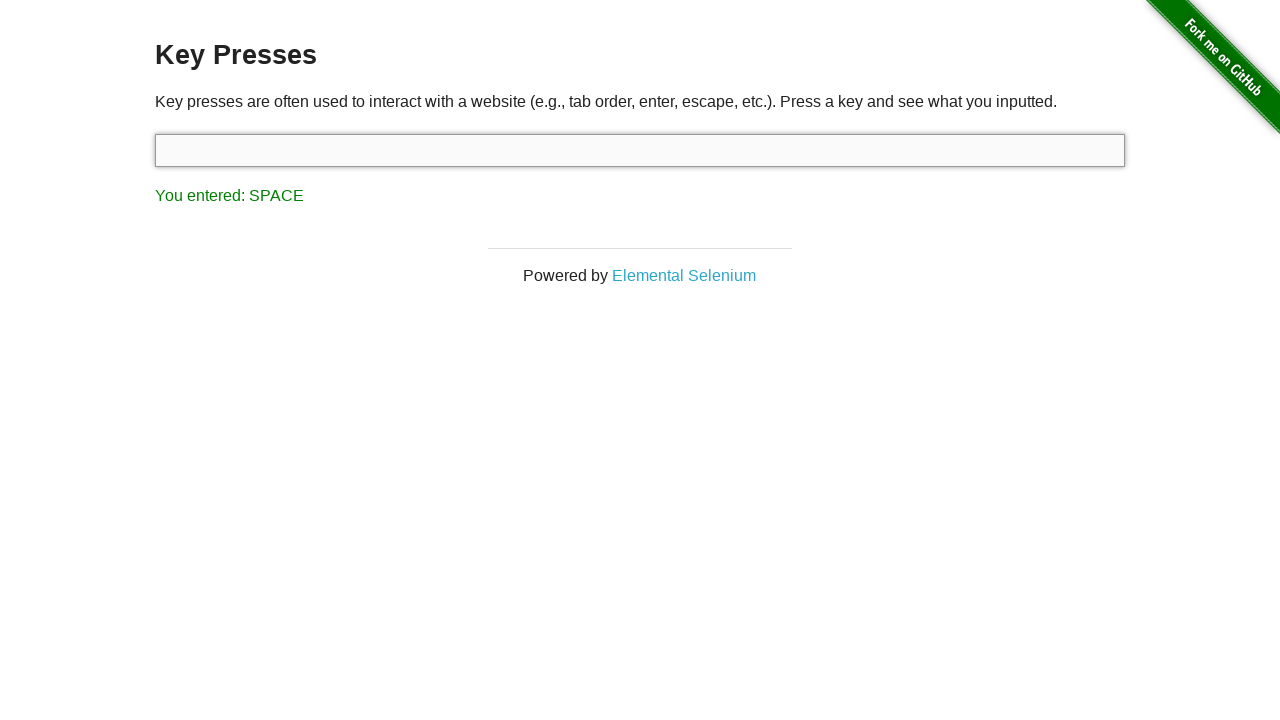

Assertion passed: result text correctly shows 'You entered: SPACE'
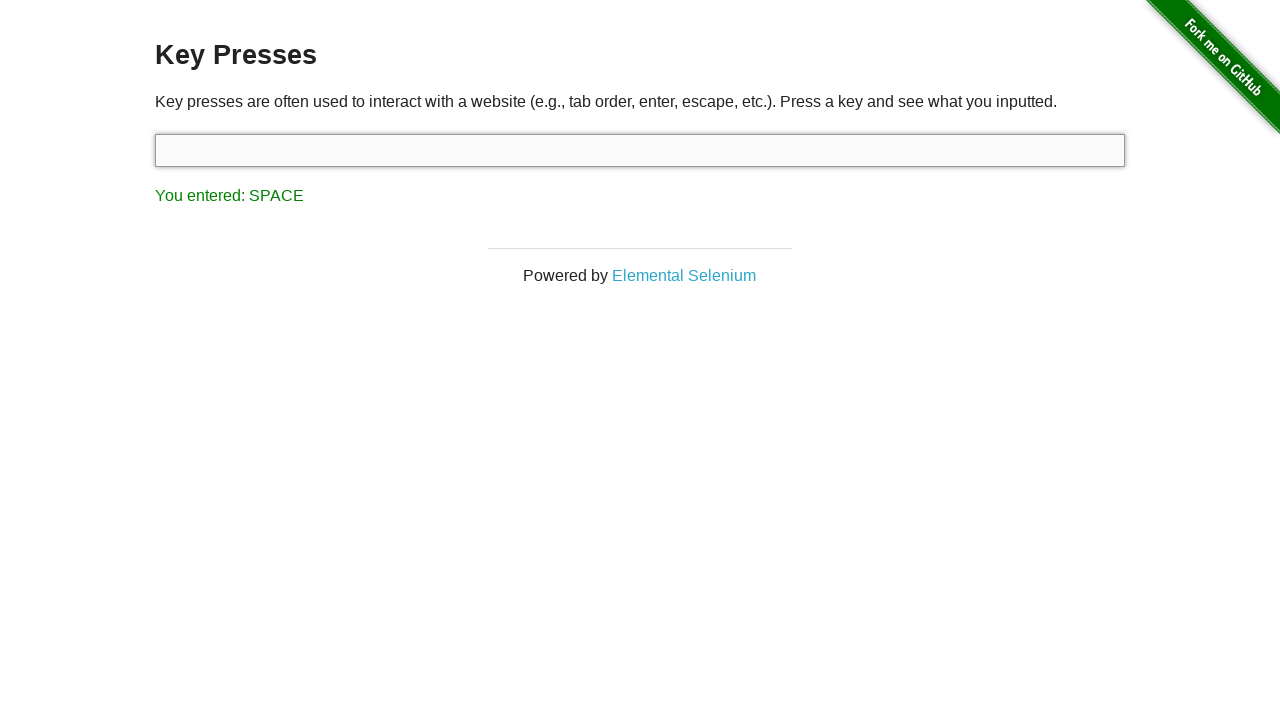

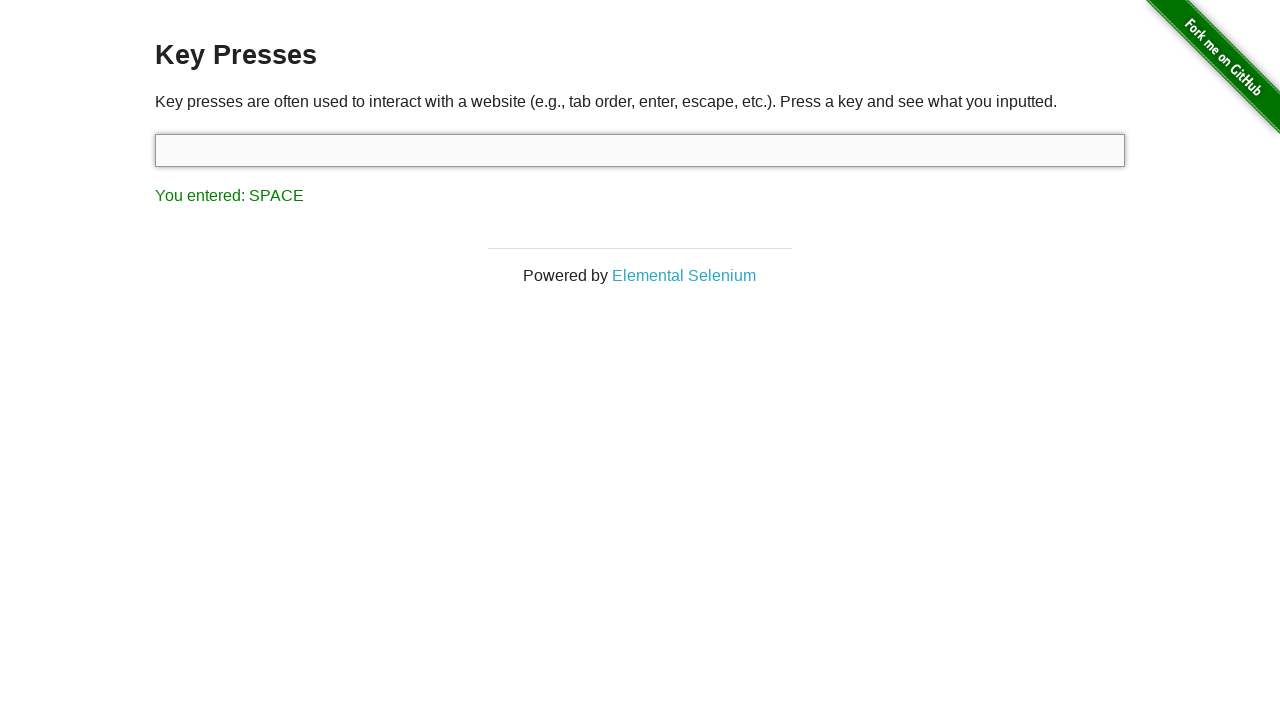